Tests element display state by checking if various form elements are displayed and interacting with visible ones

Starting URL: https://automationfc.github.io/basic-form/index.html

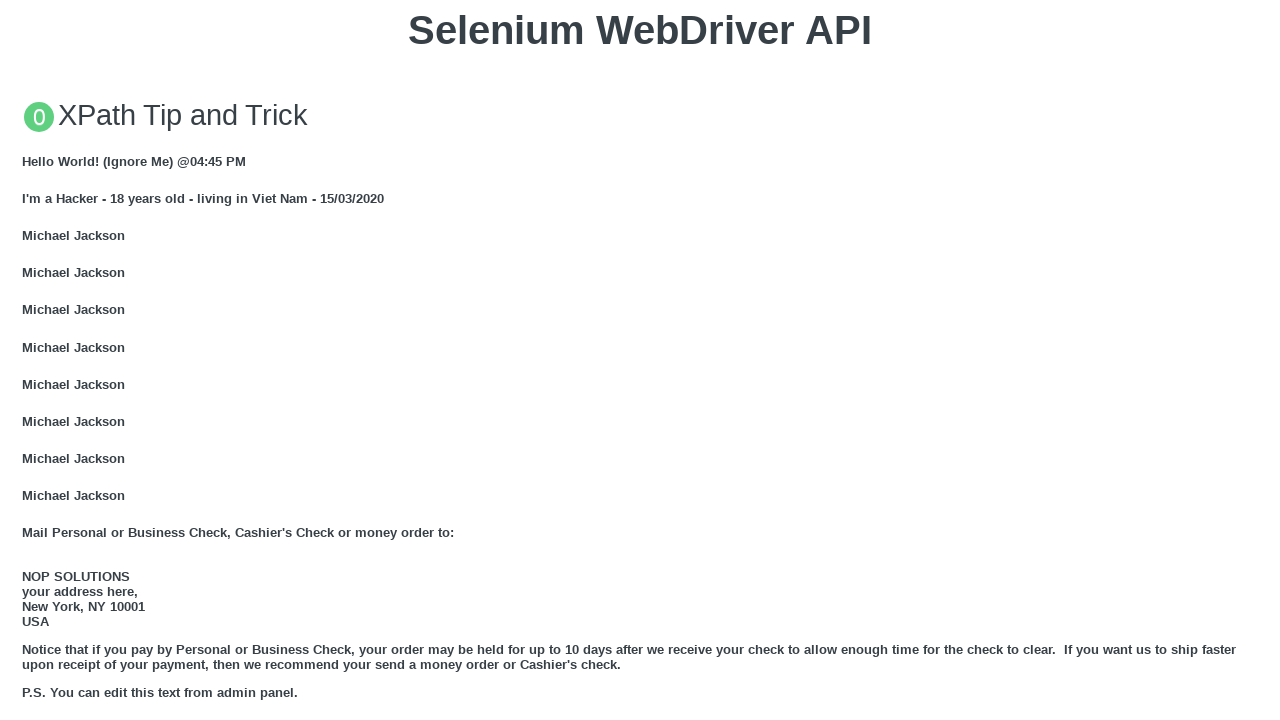

Navigated to basic form page
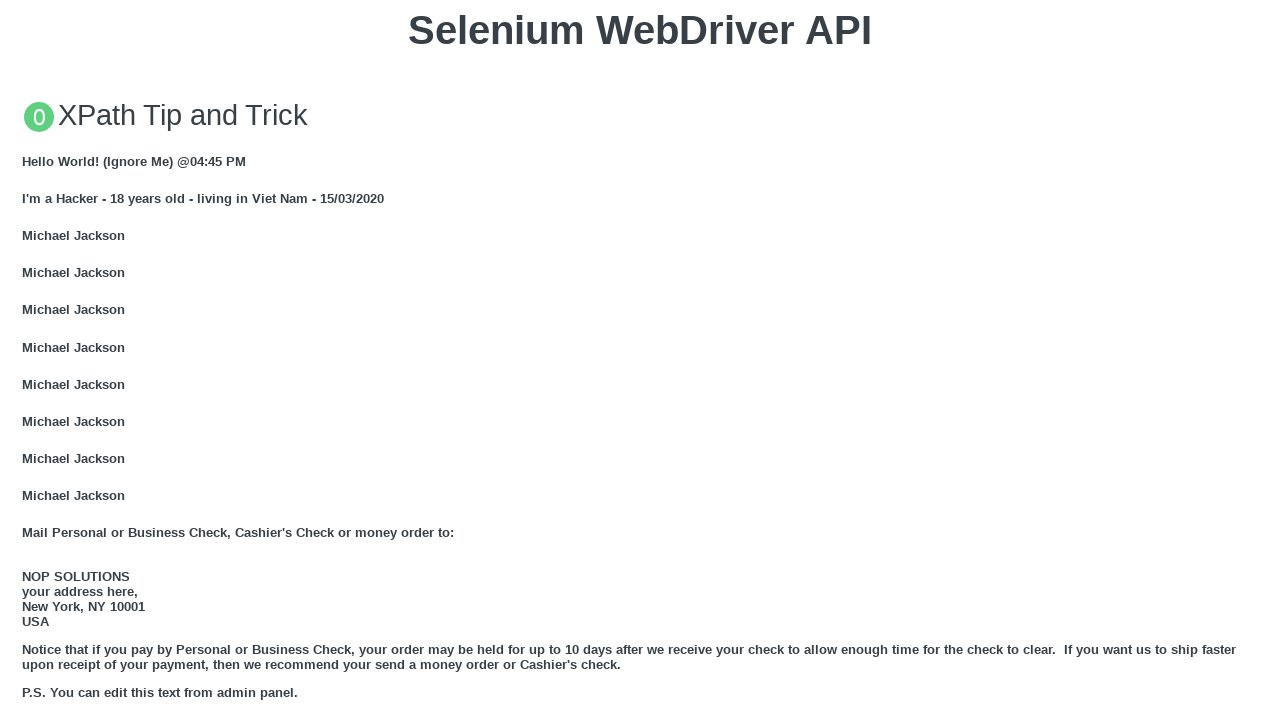

Email textbox is visible
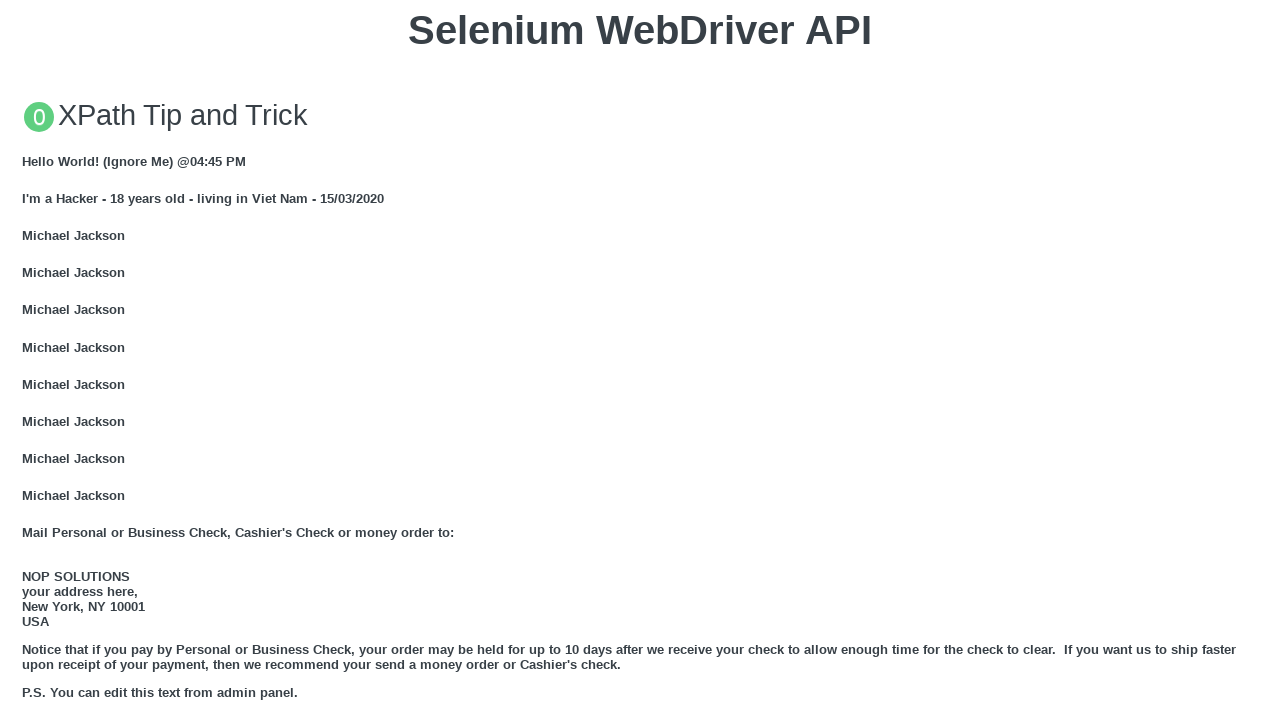

Filled email textbox with 'Automation Testing' on input#mail
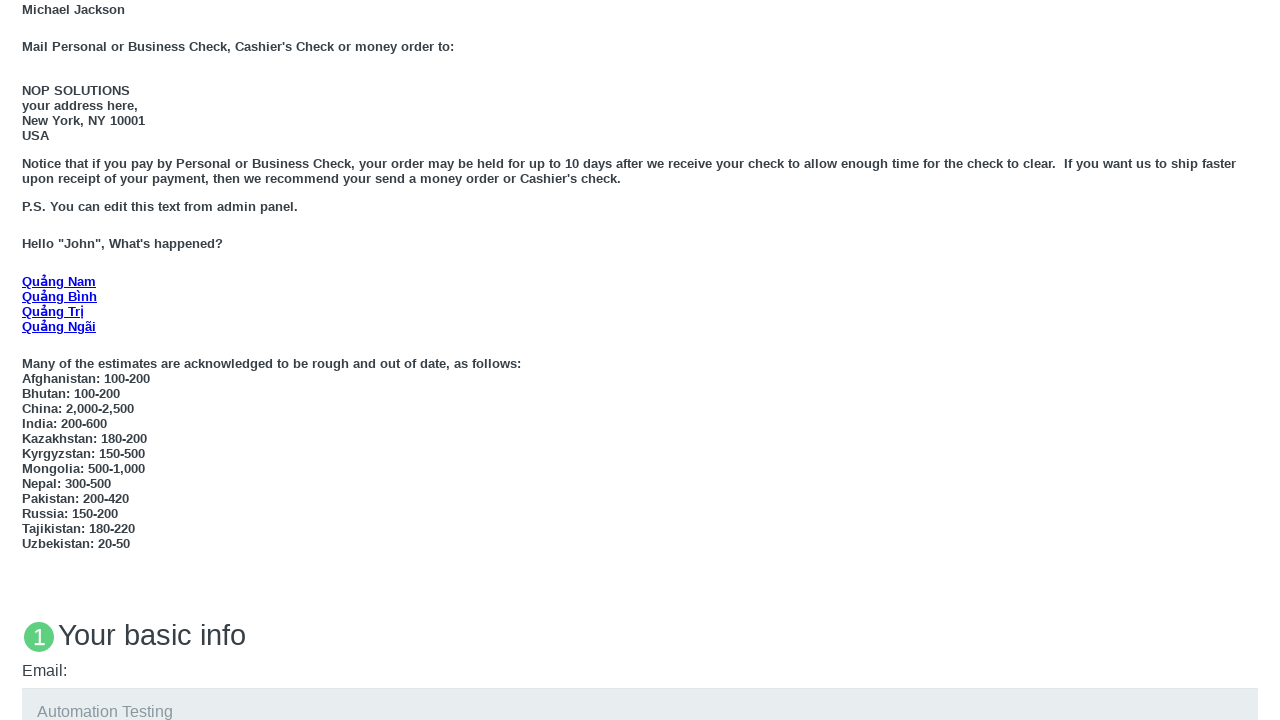

Under 18 radio button is visible
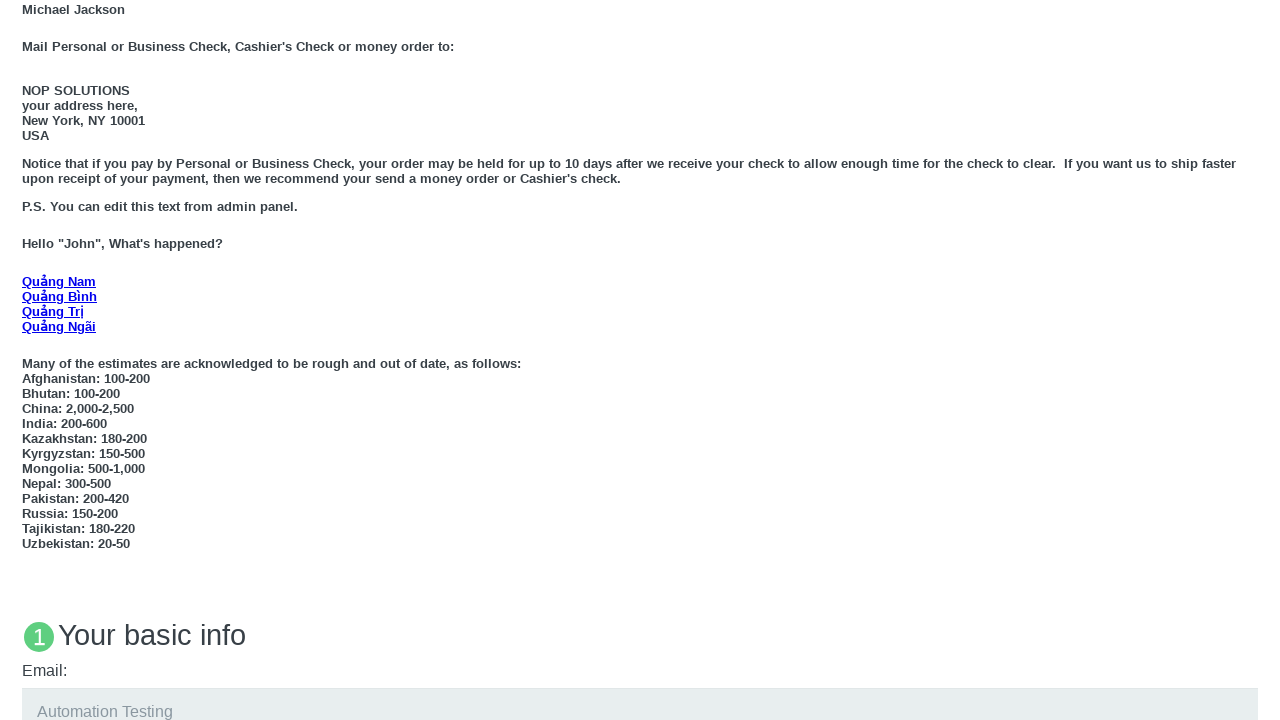

Clicked under 18 radio button at (28, 360) on input#under_18
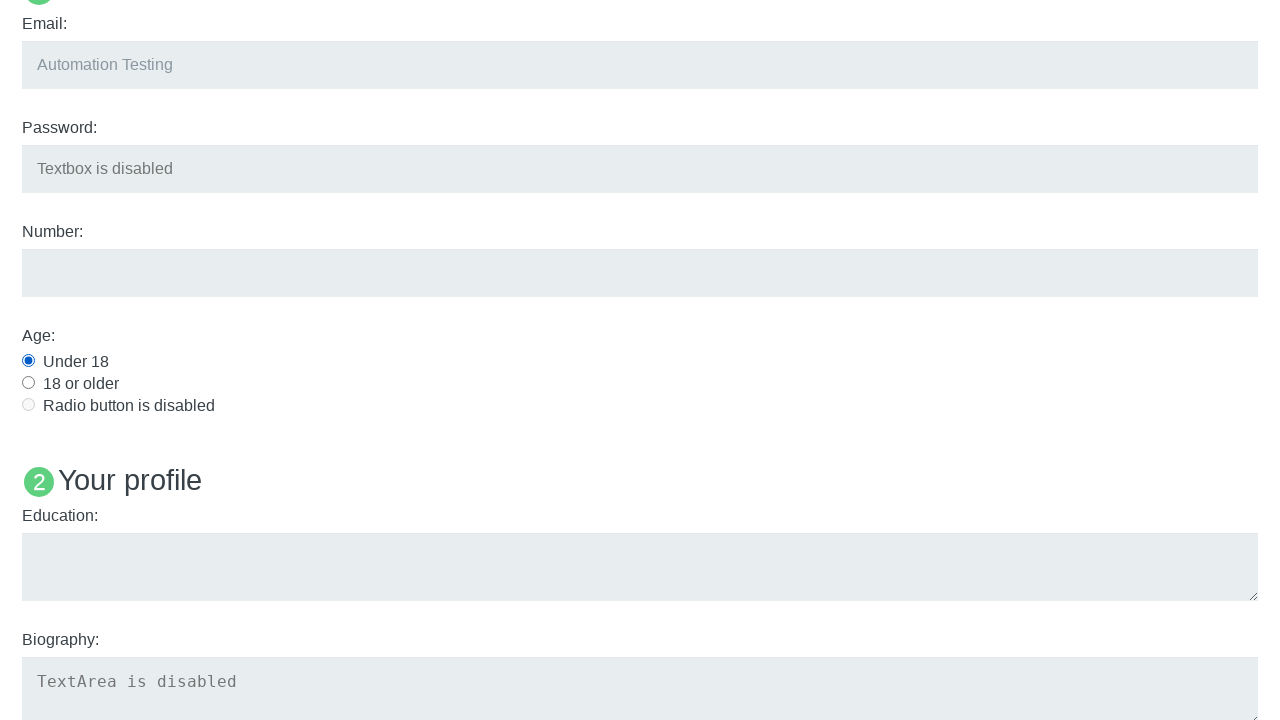

Education textarea is visible
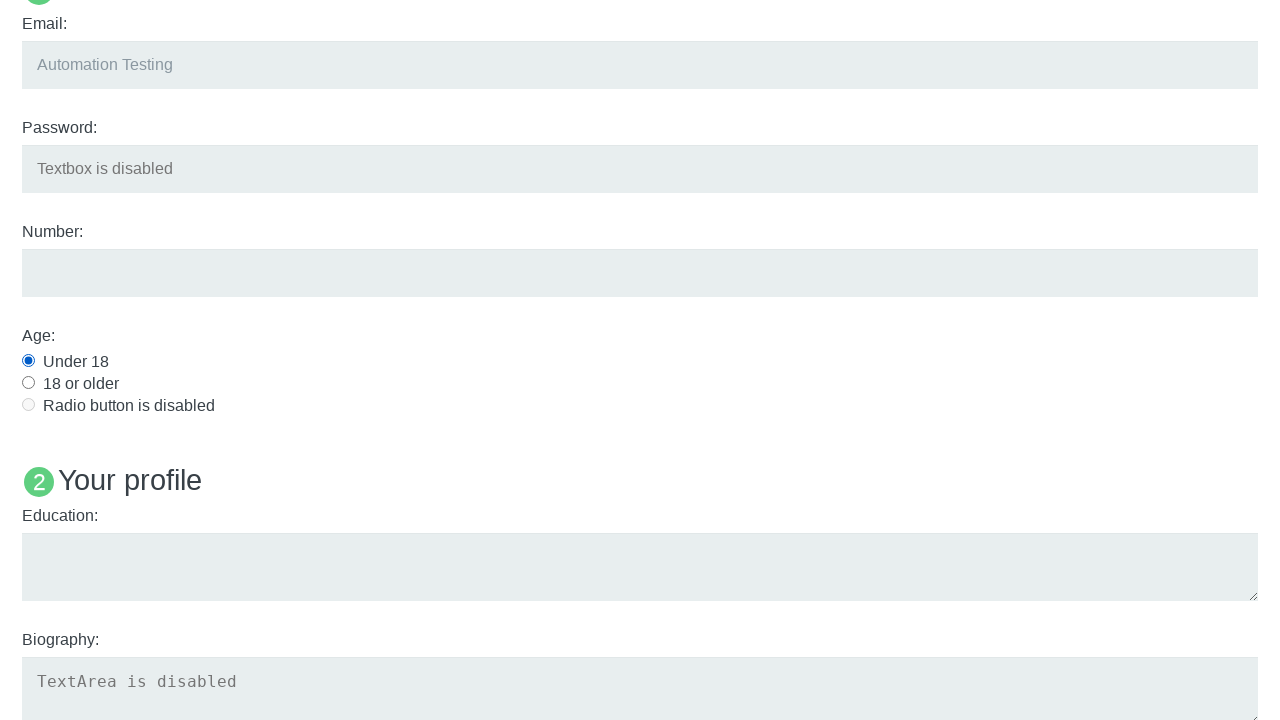

Filled education textarea with 'Automation Testing' on textarea#edu
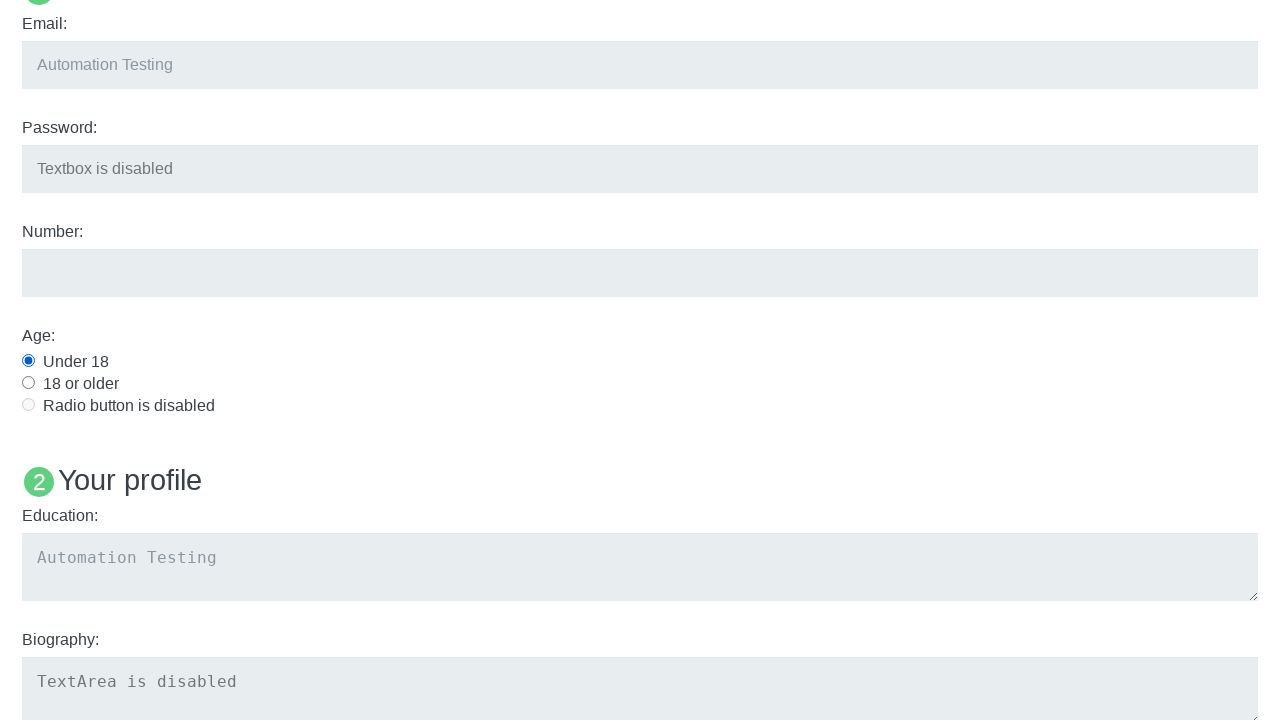

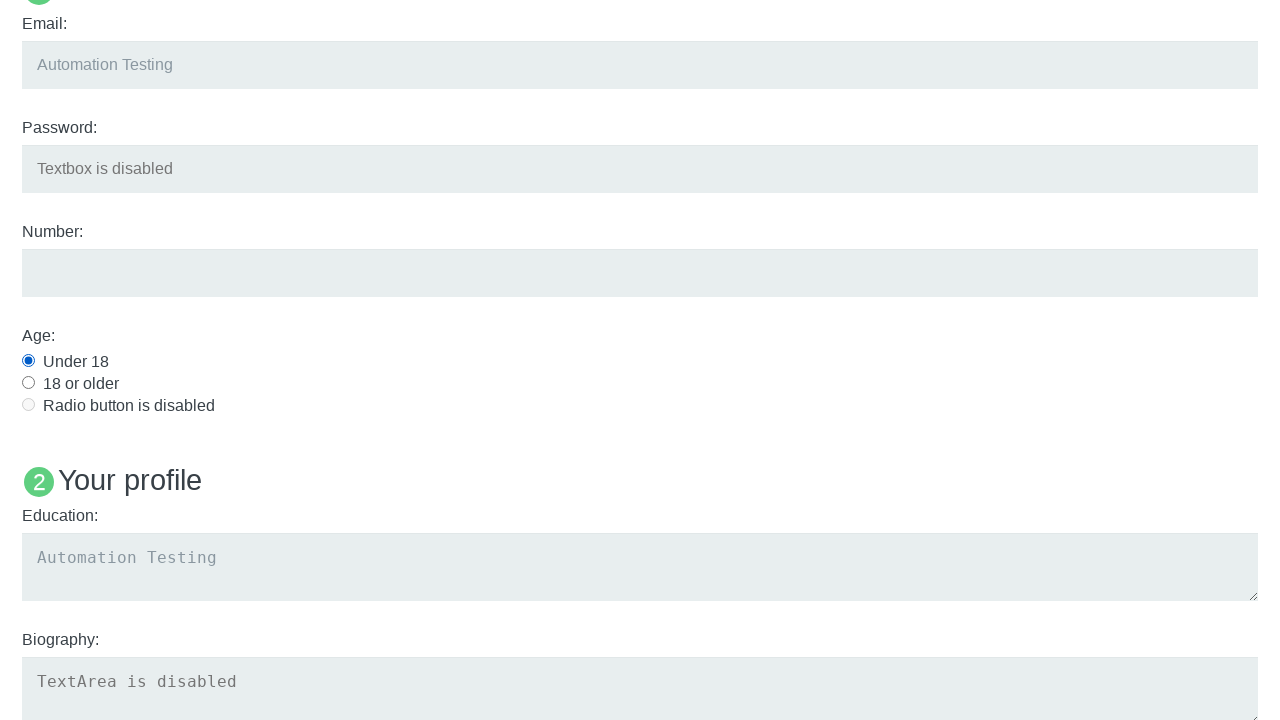